Tests an e-commerce flow by searching for products, adding them to cart, applying a promo code, and verifying price calculations

Starting URL: https://rahulshettyacademy.com/seleniumPractise/

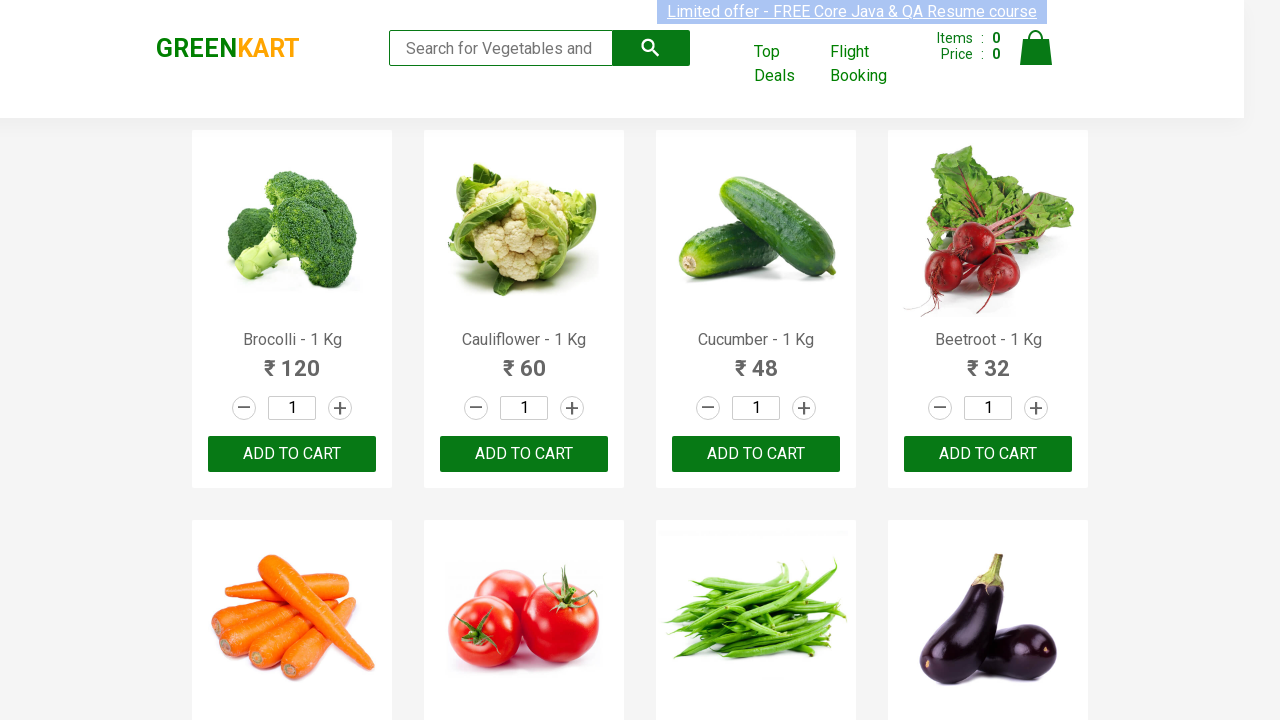

Filled search field with 'ber' on input.search-keyword
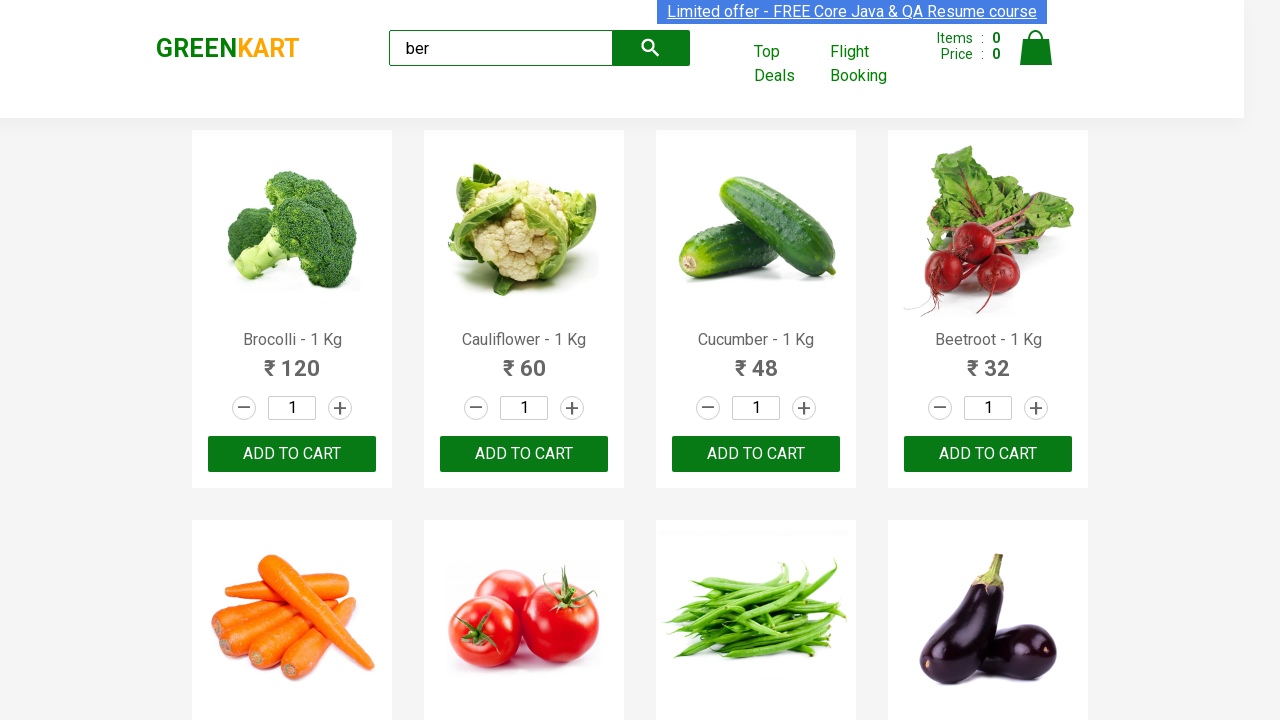

Waited 4 seconds for search results to load
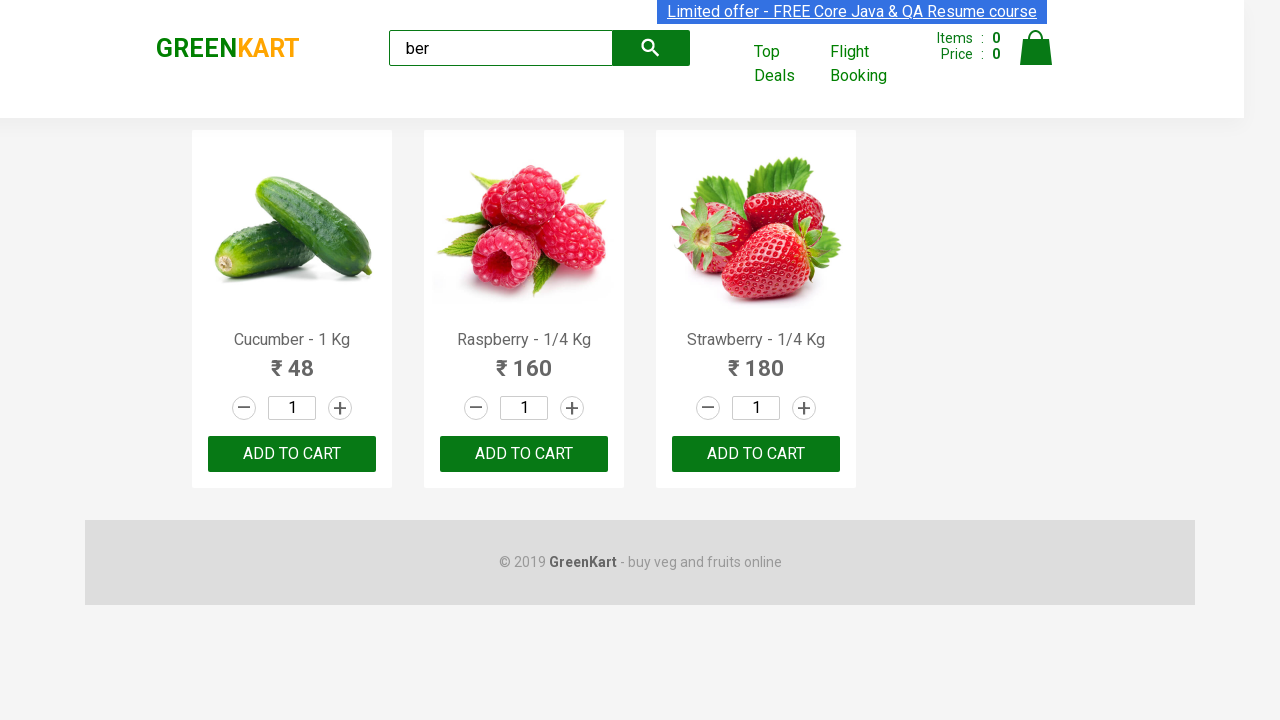

Verified that 3 products are displayed in search results
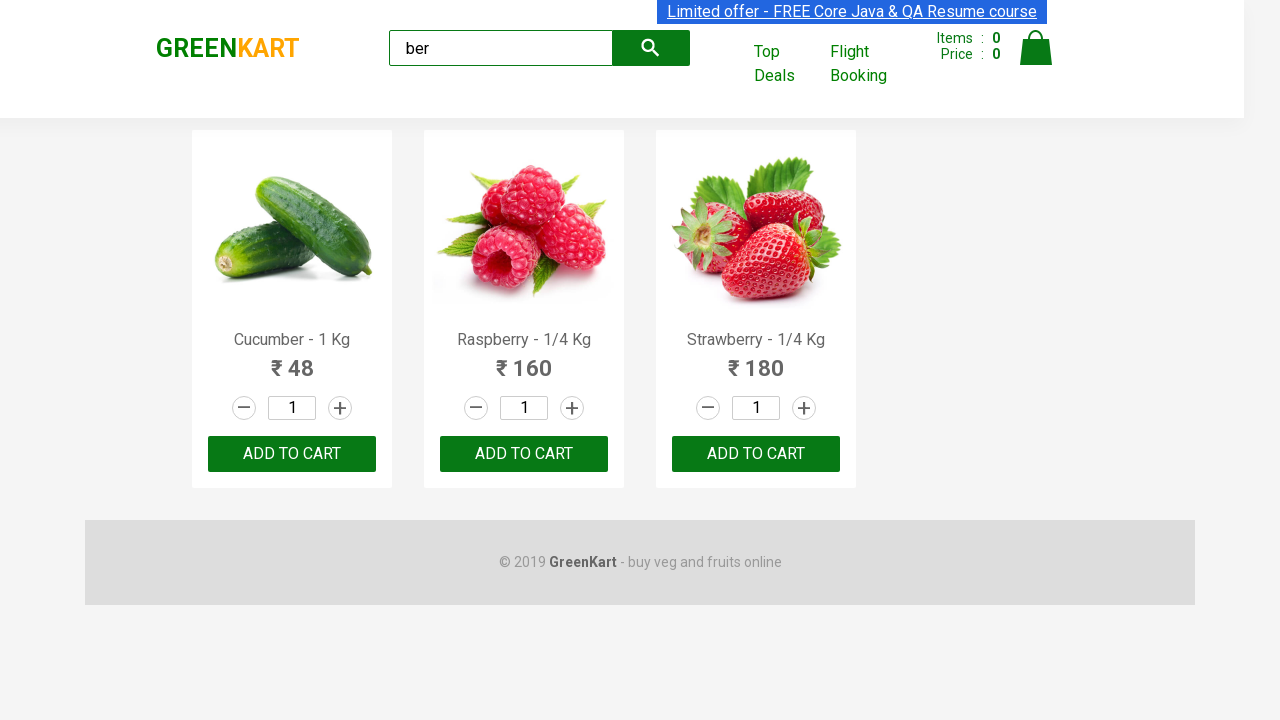

Clicked add to cart button for product 'Cucumber - 1 Kg' at (292, 454) on xpath=//div[@class='product-action']/button >> nth=0
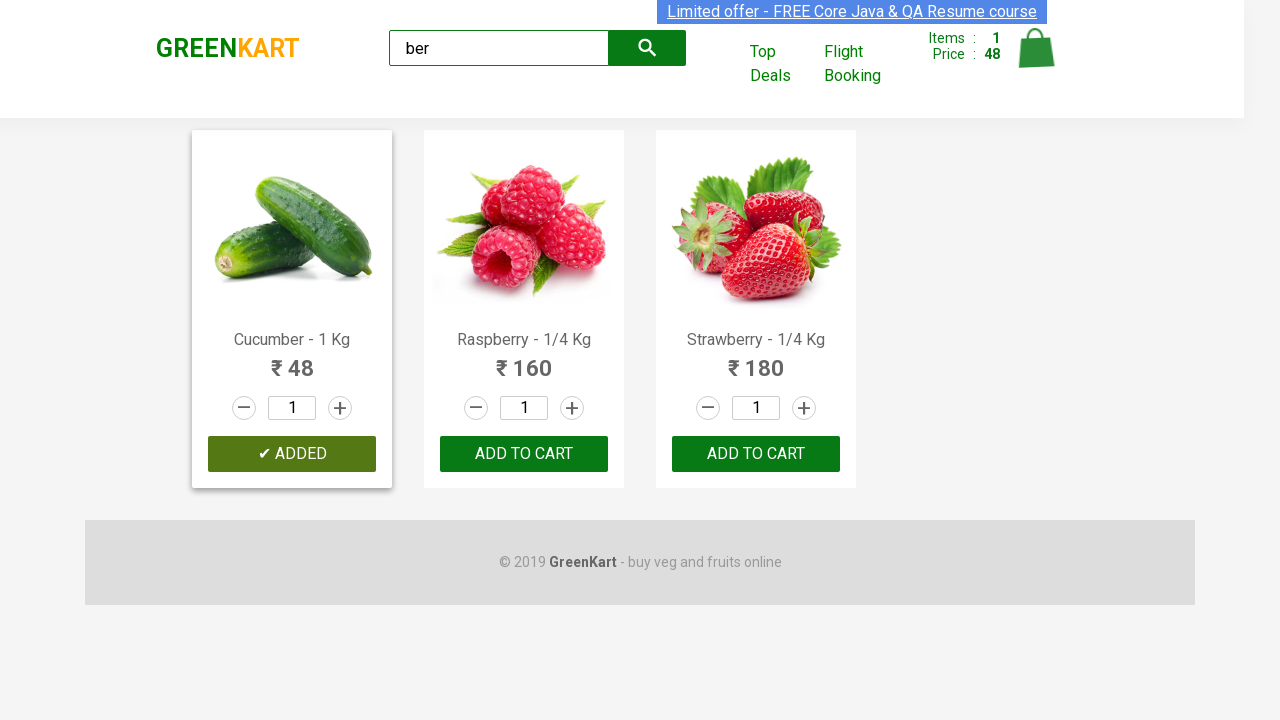

Clicked add to cart button for product 'Raspberry - 1/4 Kg' at (524, 454) on xpath=//div[@class='product-action']/button >> nth=1
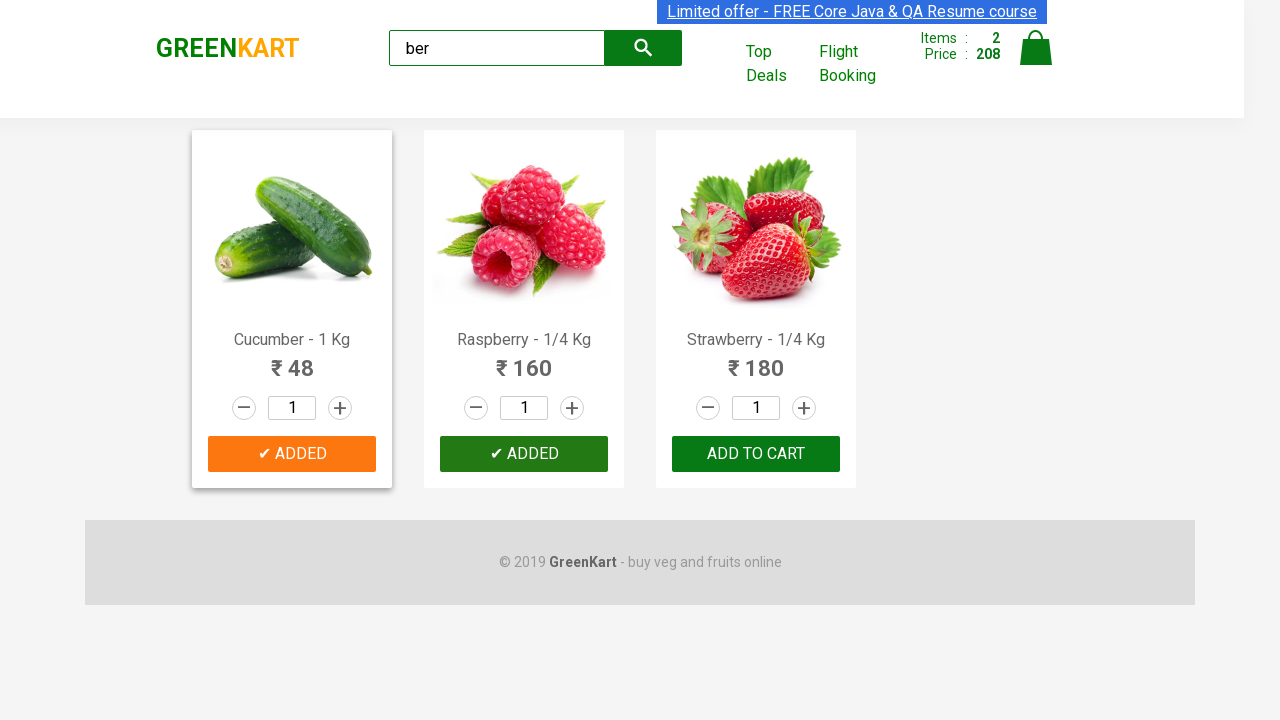

Clicked add to cart button for product 'Strawberry - 1/4 Kg' at (756, 454) on xpath=//div[@class='product-action']/button >> nth=2
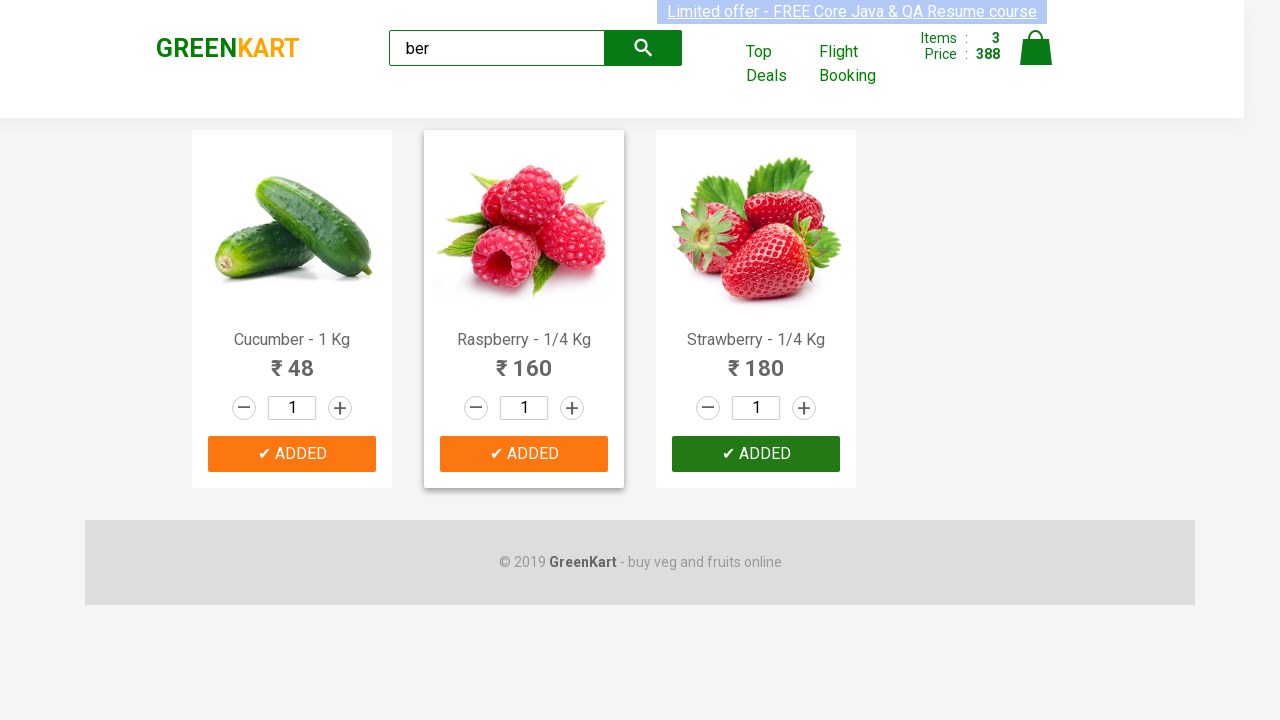

Clicked on cart icon to view cart at (1036, 48) on img[alt='Cart']
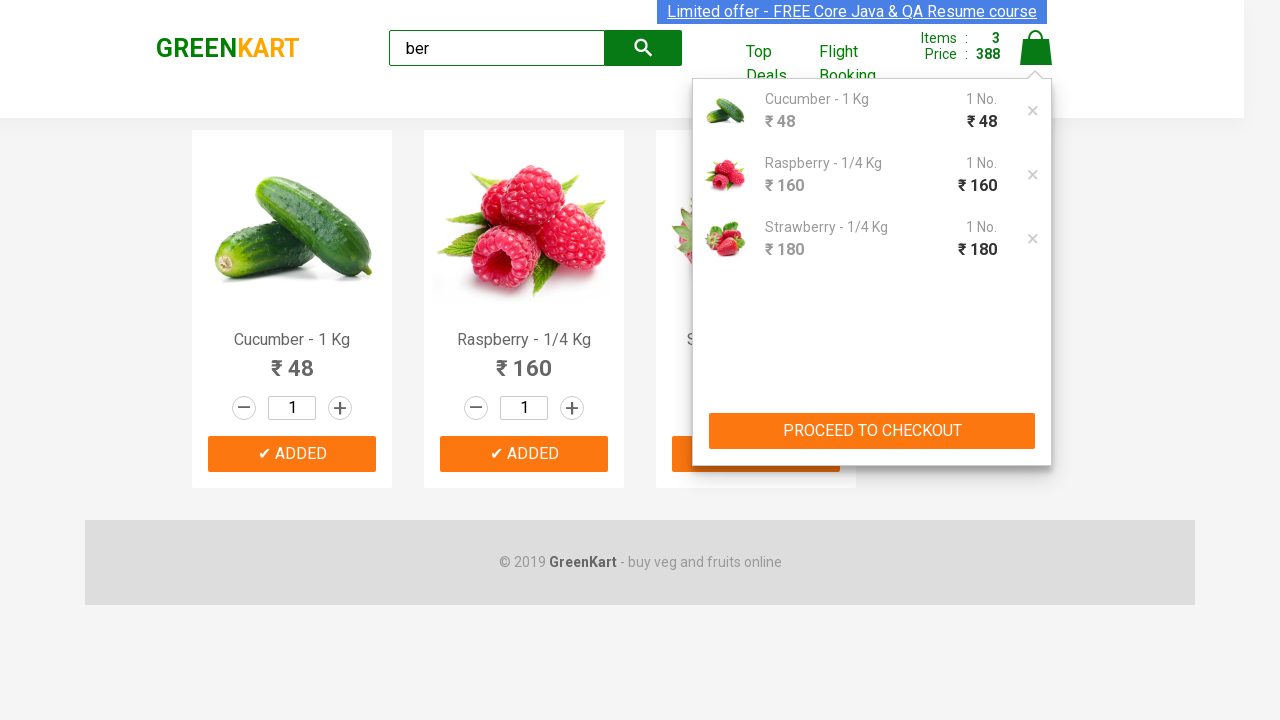

Clicked 'PROCEED TO CHECKOUT' button at (872, 431) on xpath=//button[text()='PROCEED TO CHECKOUT']
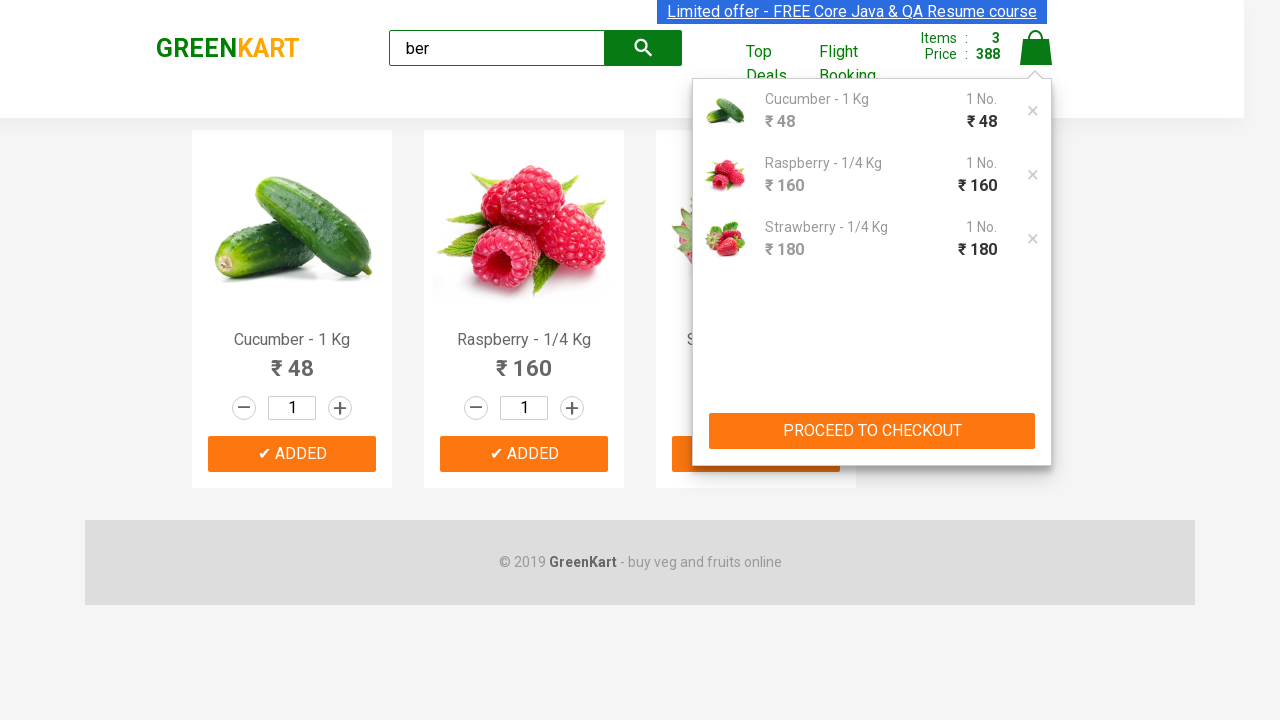

Checkout page loaded with promo code field visible
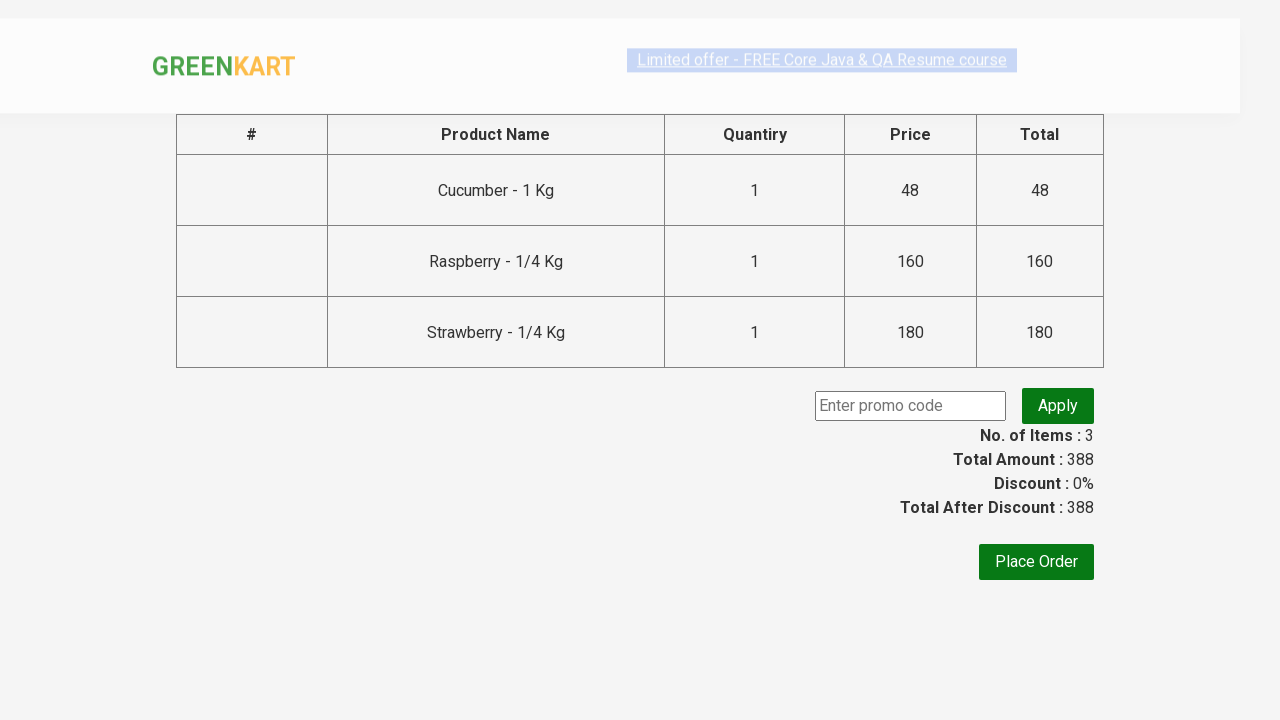

Verified that cart contains all products that were added
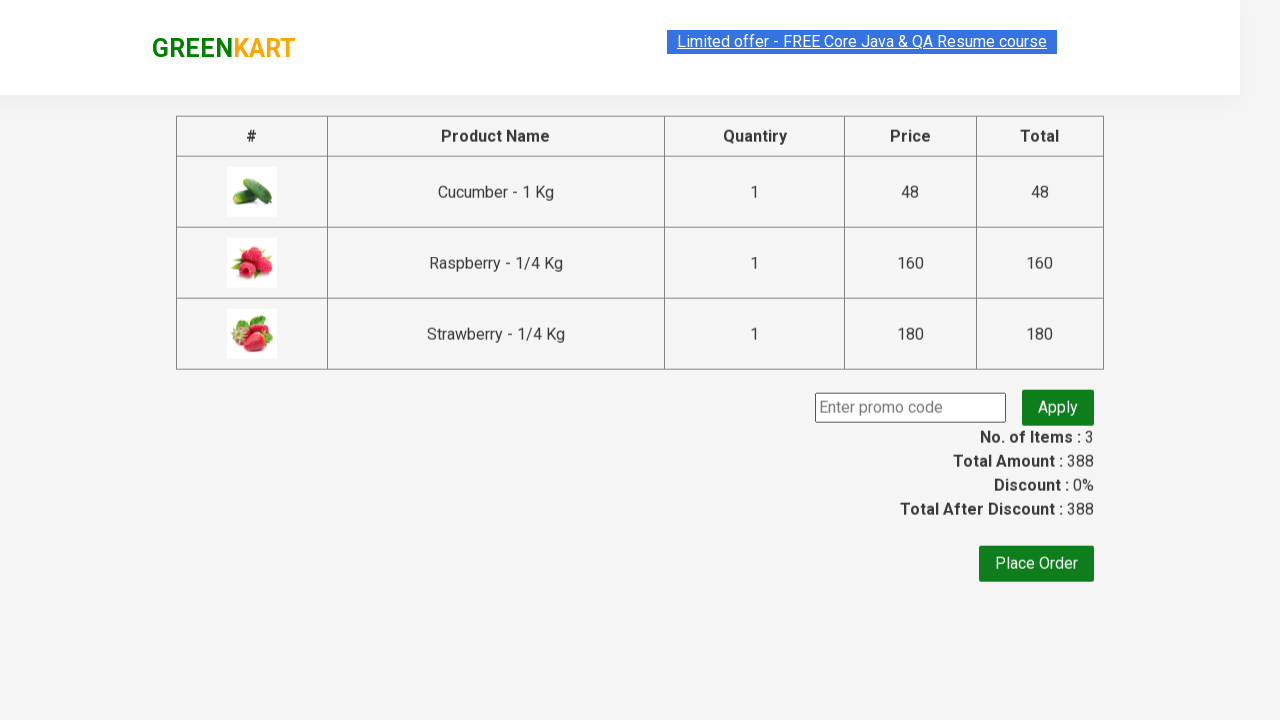

Recorded original amount before discount: 388
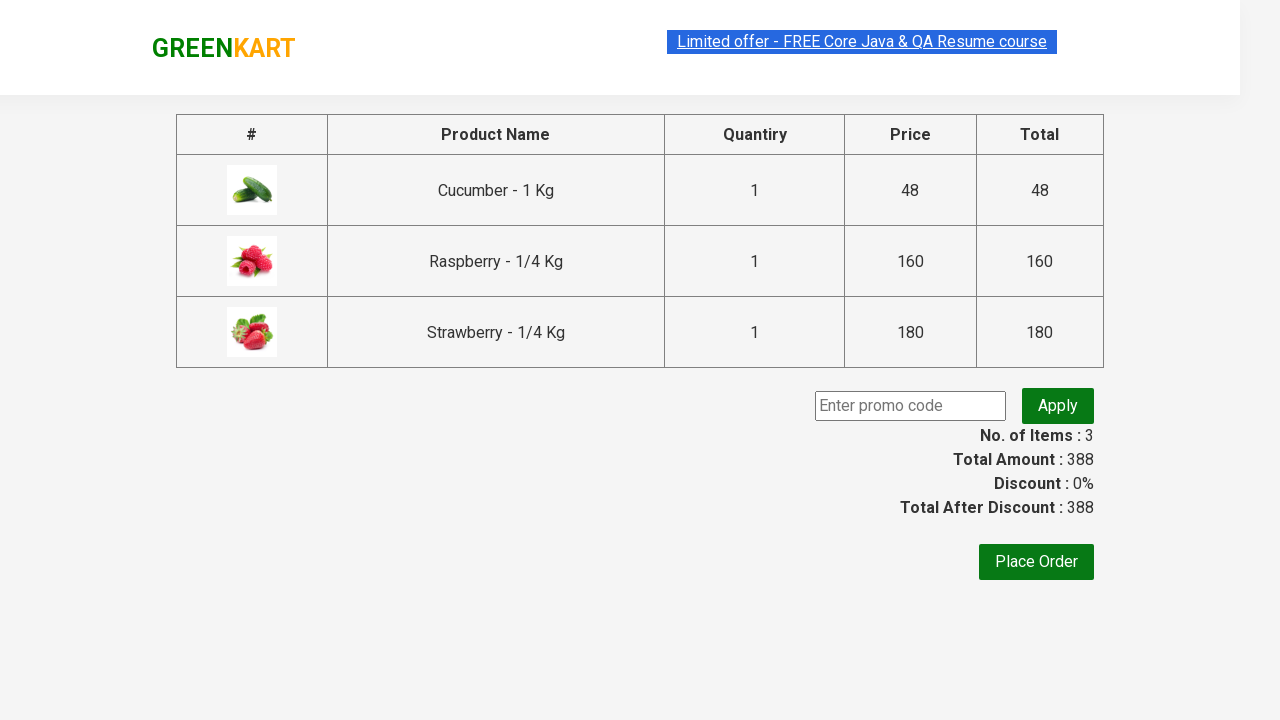

Entered promo code 'rahulshettyacademy' on .promocode
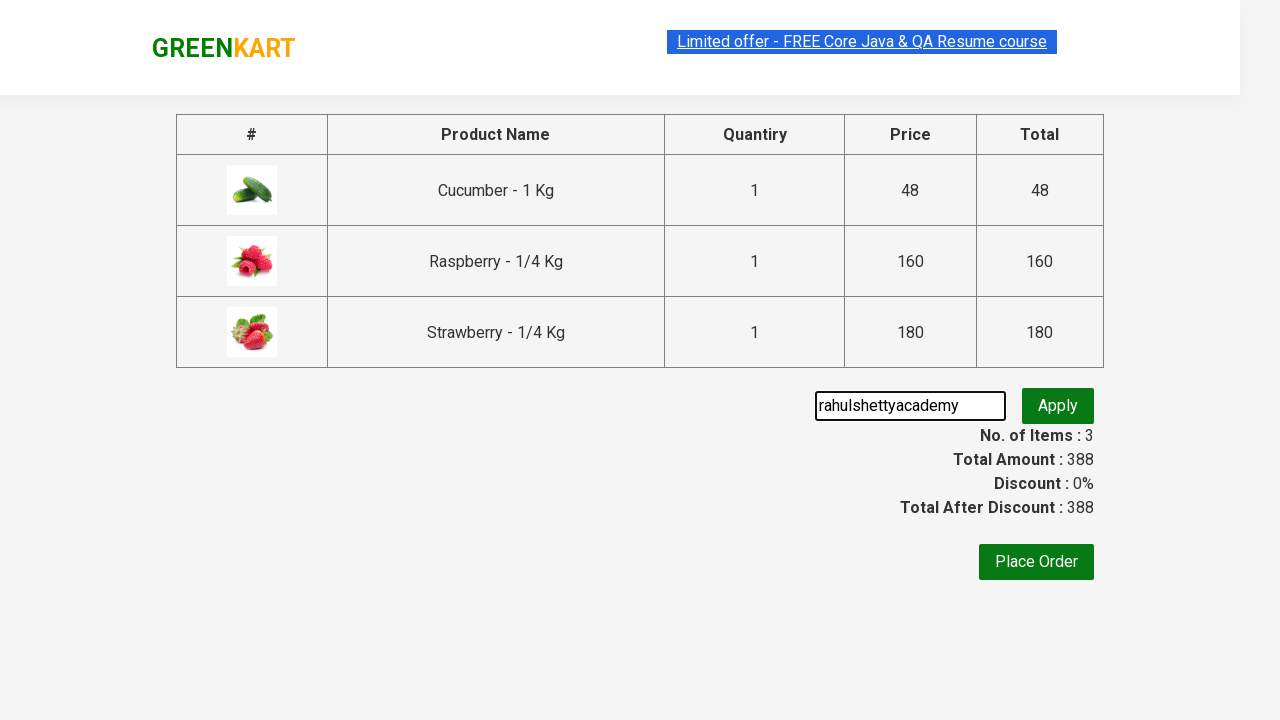

Clicked button to apply promo code at (1058, 406) on .promobtn
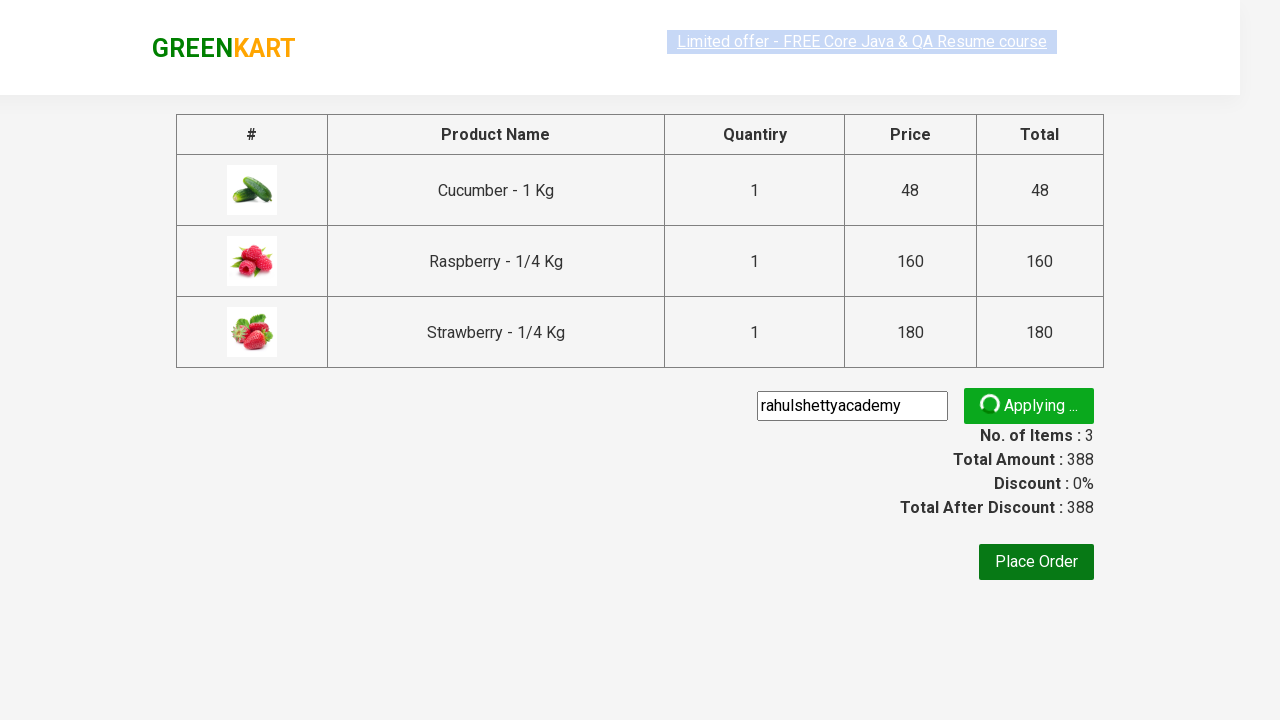

Promo code applied successfully
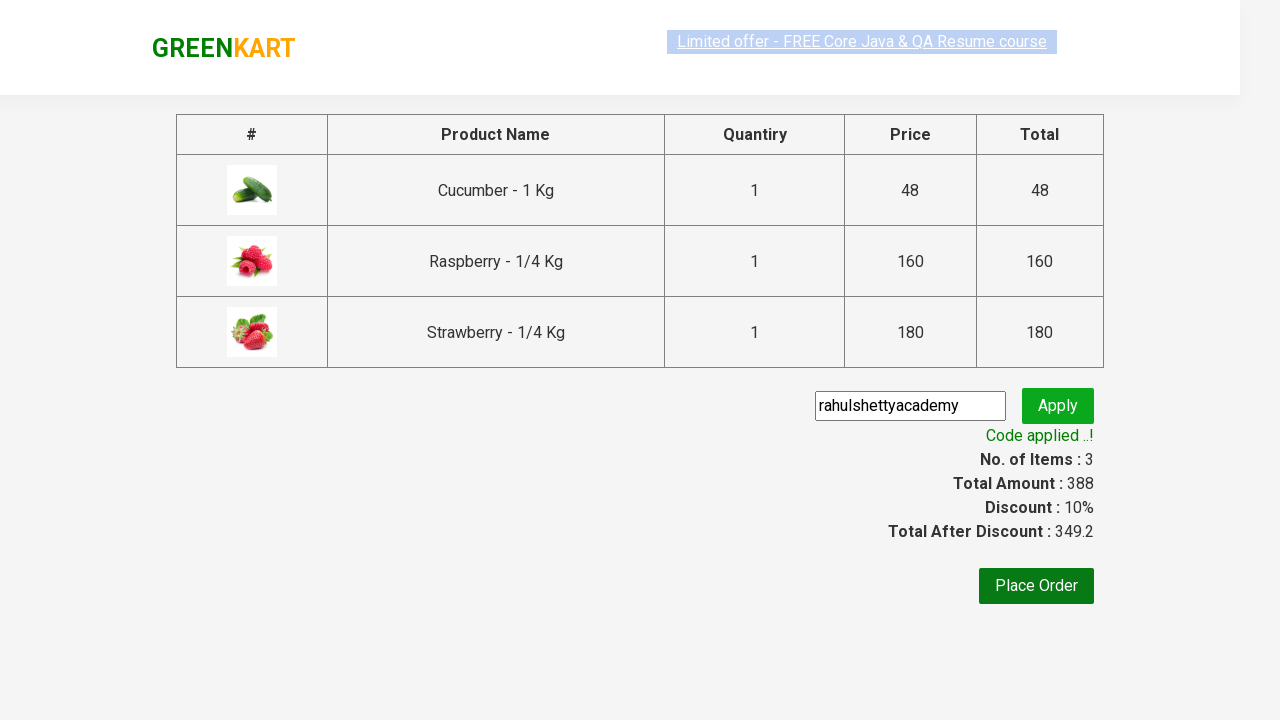

Verified discount was applied - new amount: 349.2, original: 388
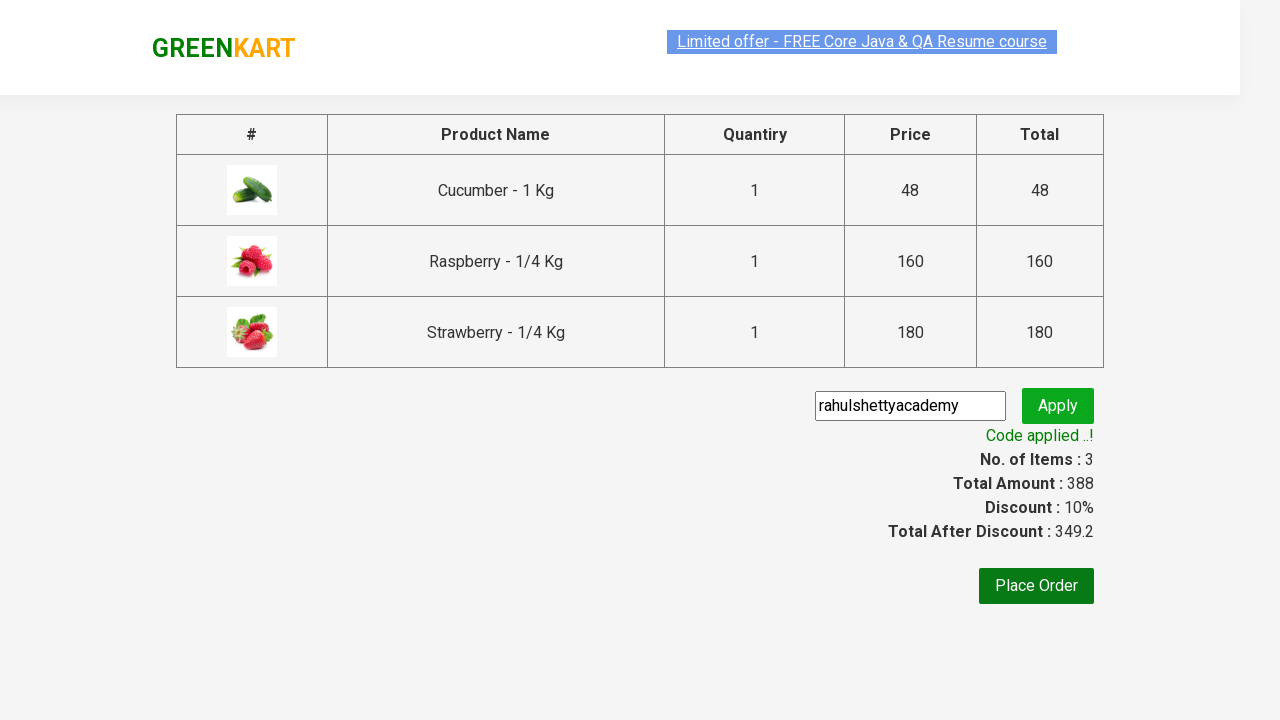

Verified total amount calculation: sum of items (388) equals total (388)
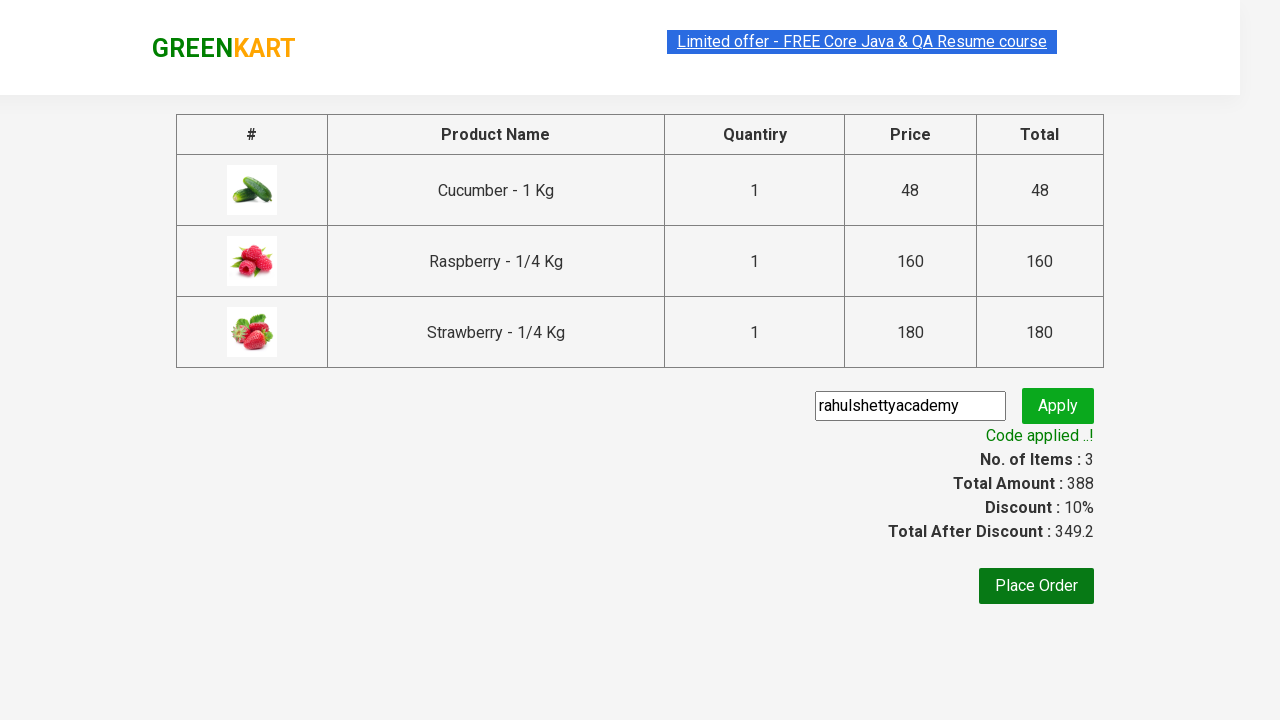

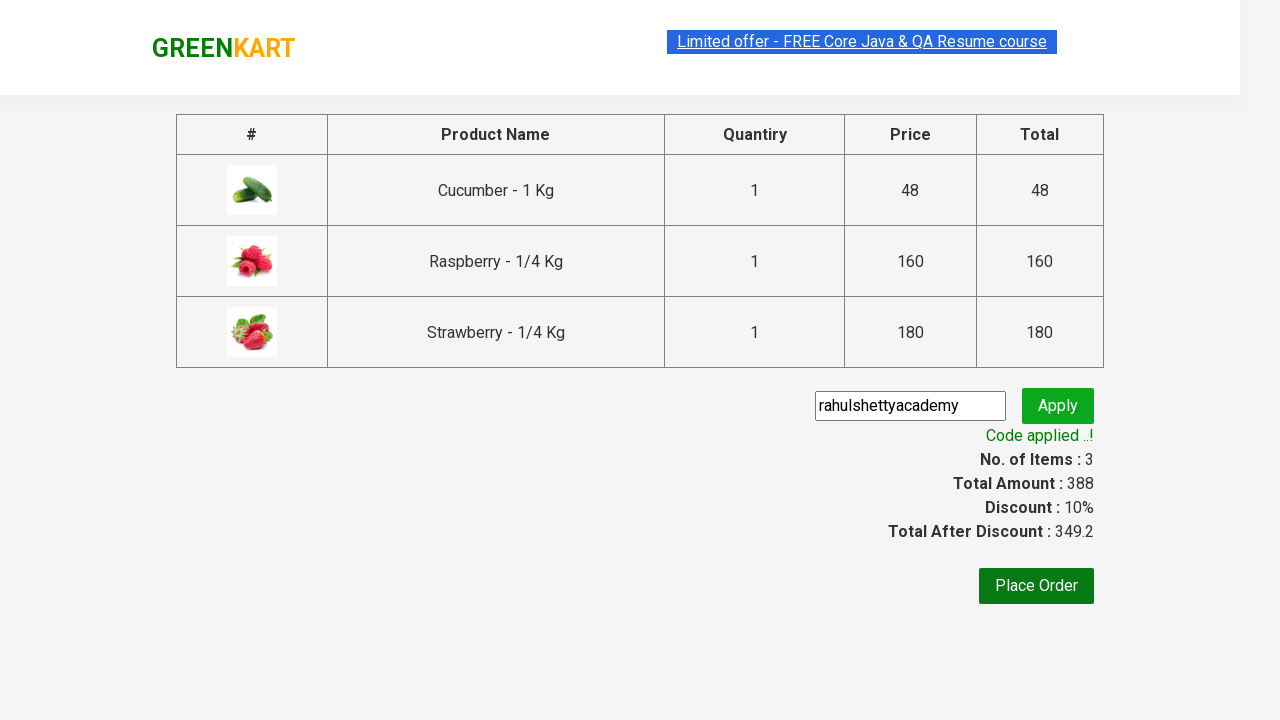